Tests an explicit wait scenario where the script waits for a price to change to $100, then clicks a book button, calculates a mathematical value based on an input, fills in the answer, and submits the form.

Starting URL: http://suninjuly.github.io/explicit_wait2.html

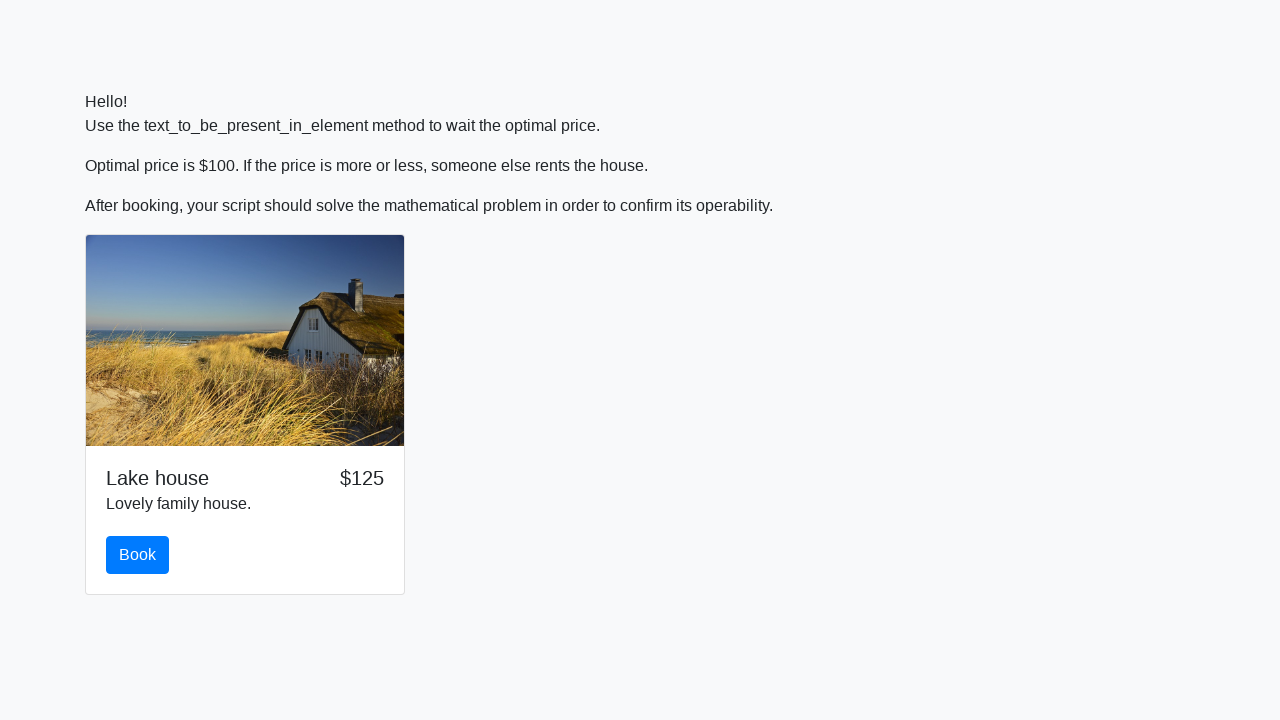

Waited for price to change to $100
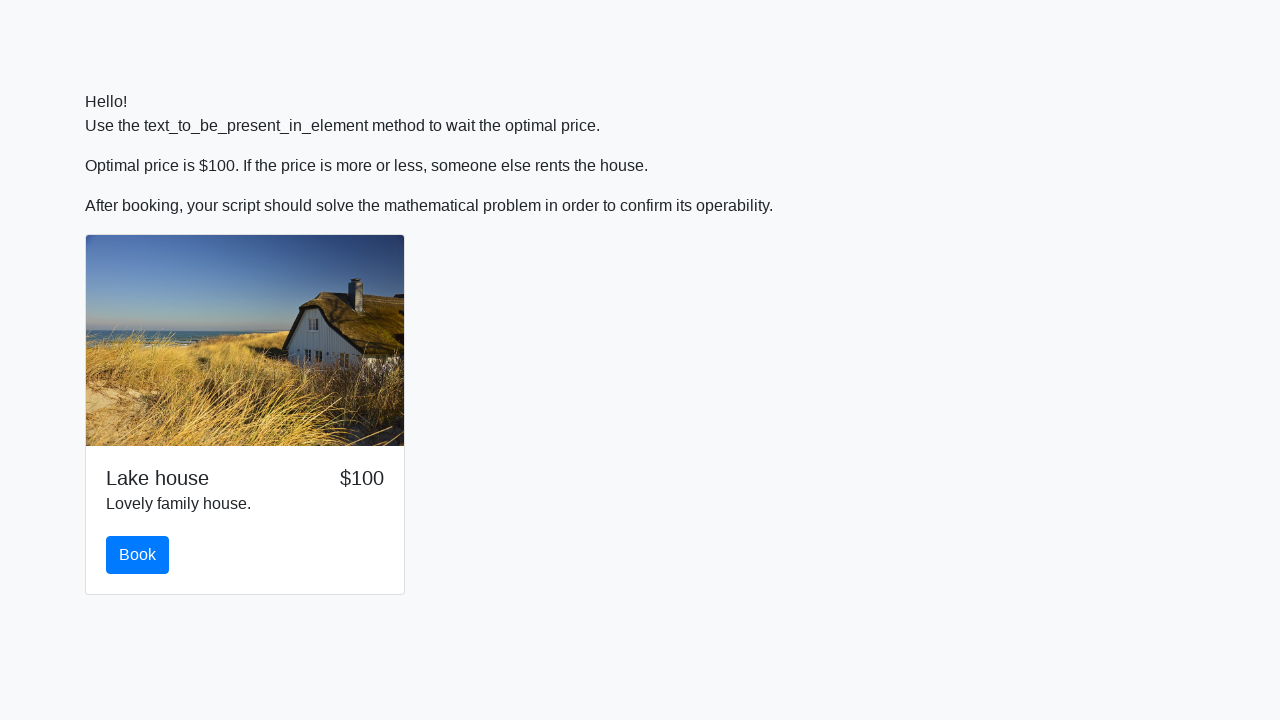

Clicked the book button at (138, 555) on #book
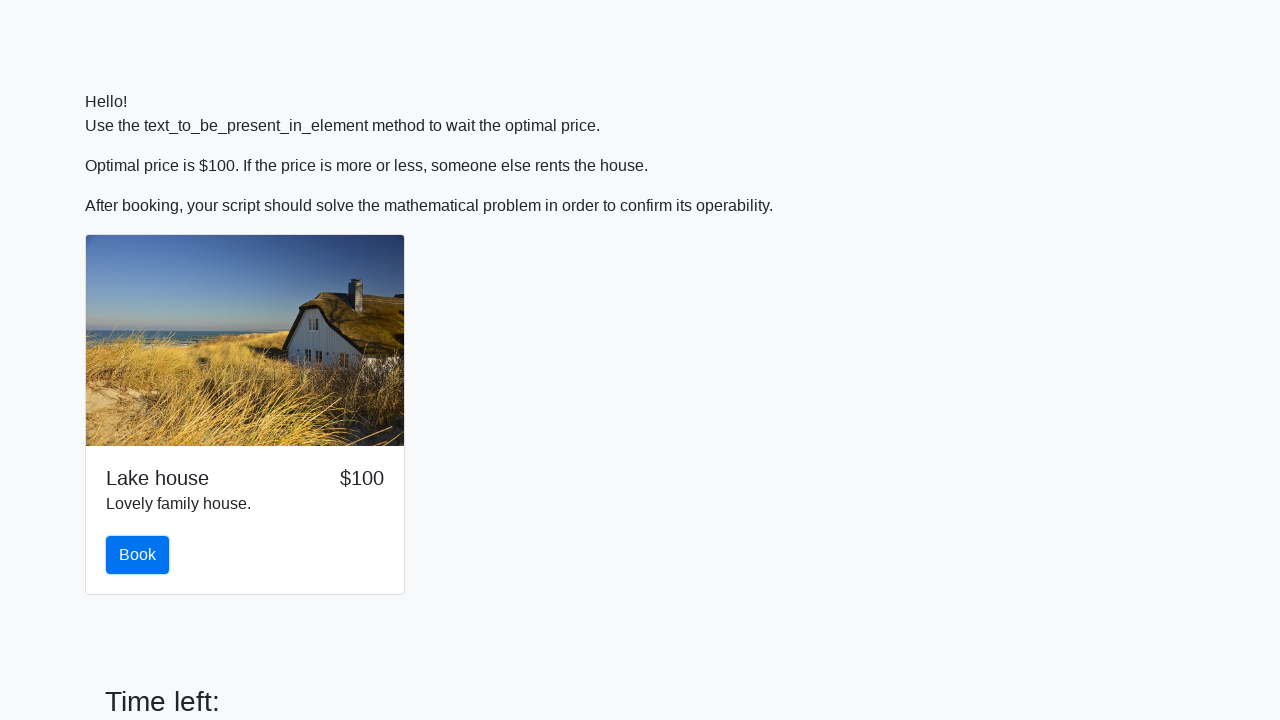

Scrolled submit button into view
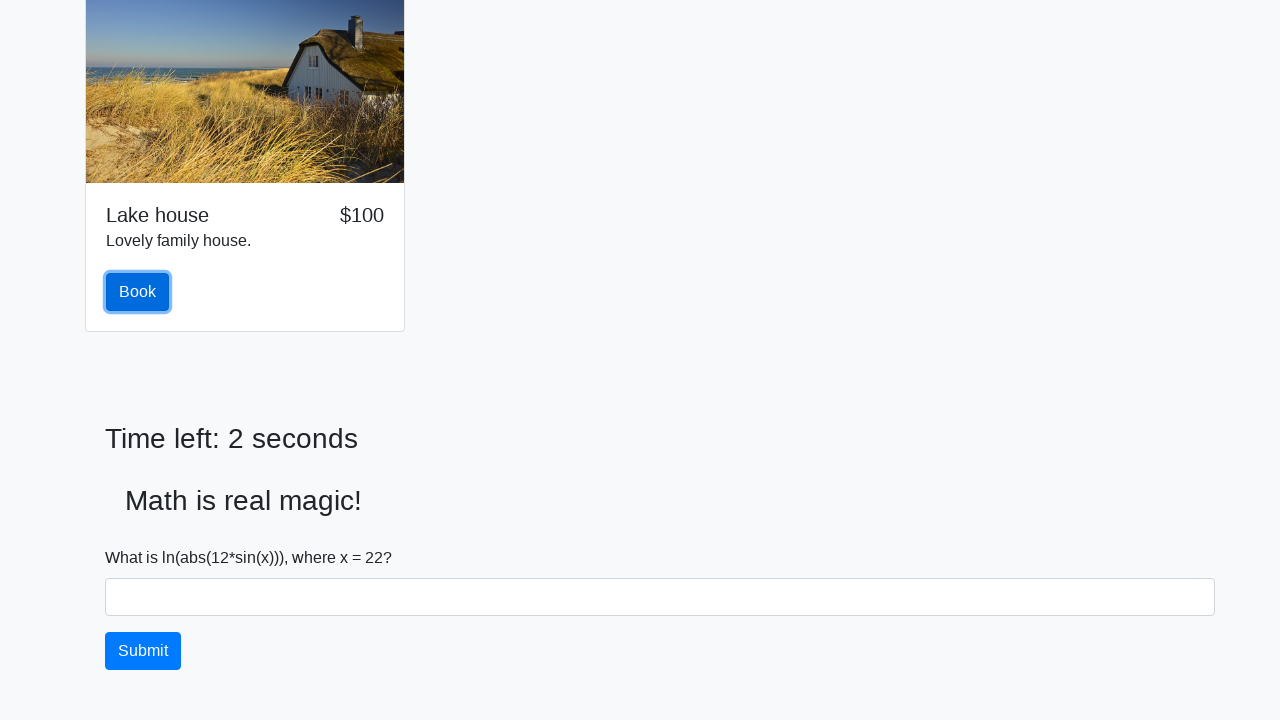

Retrieved input value: 22
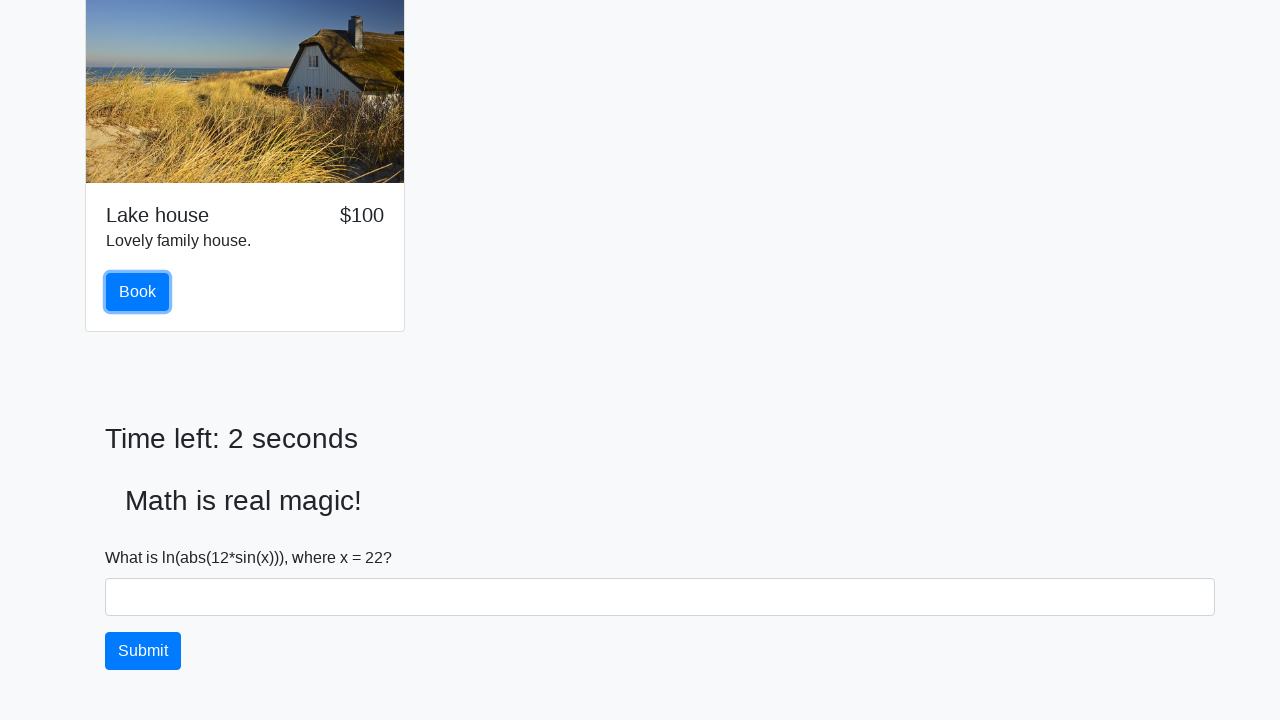

Calculated mathematical answer: -2.2422832386981817
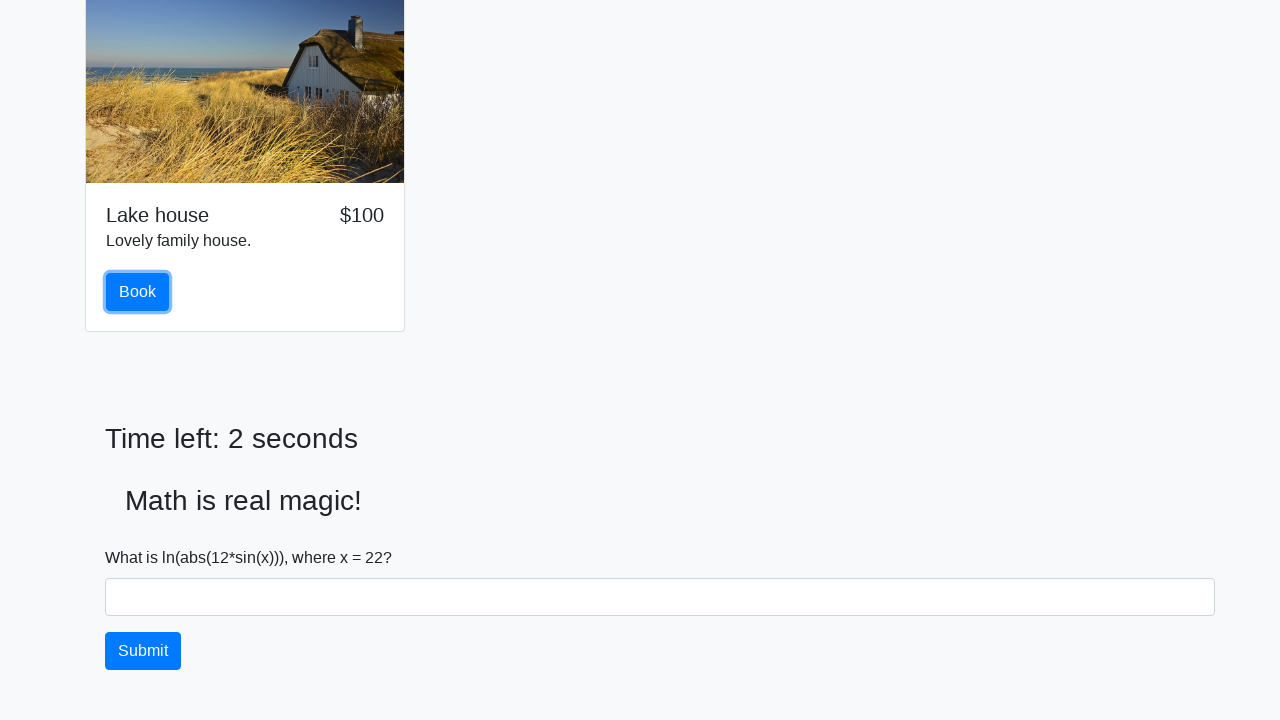

Filled answer field with calculated value: -2.2422832386981817 on #answer
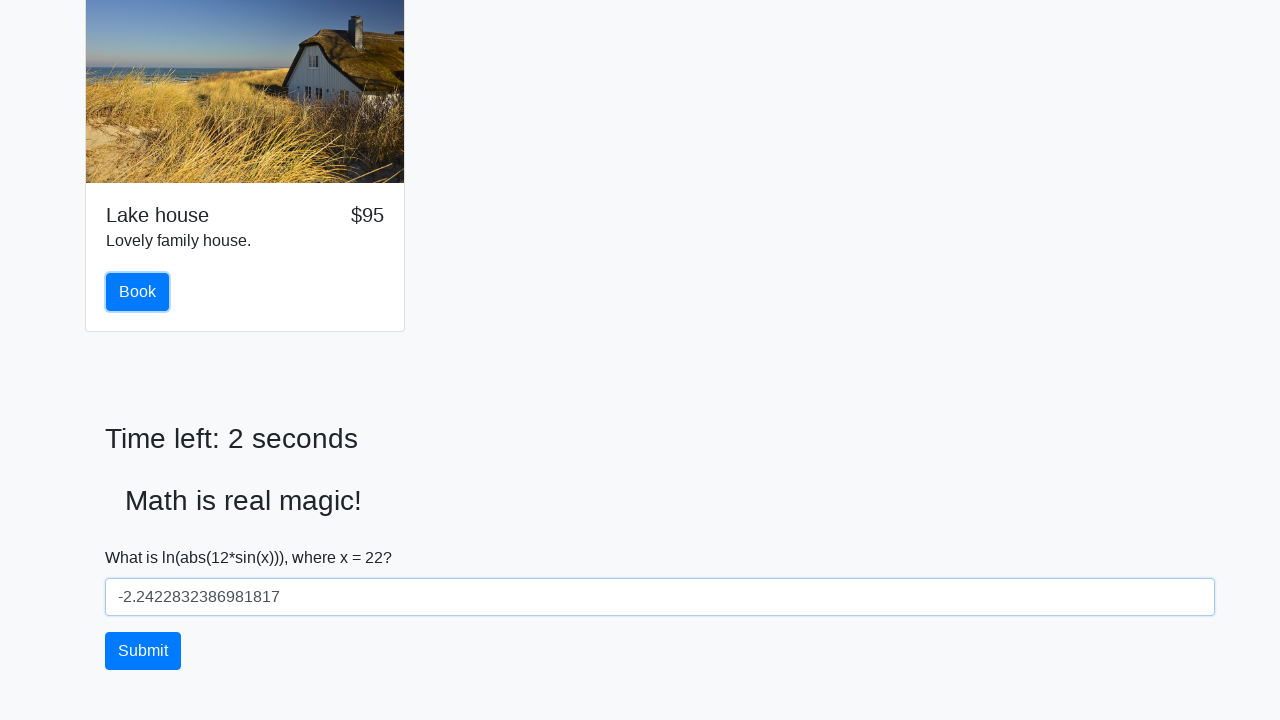

Clicked submit button to submit the form at (143, 651) on #solve
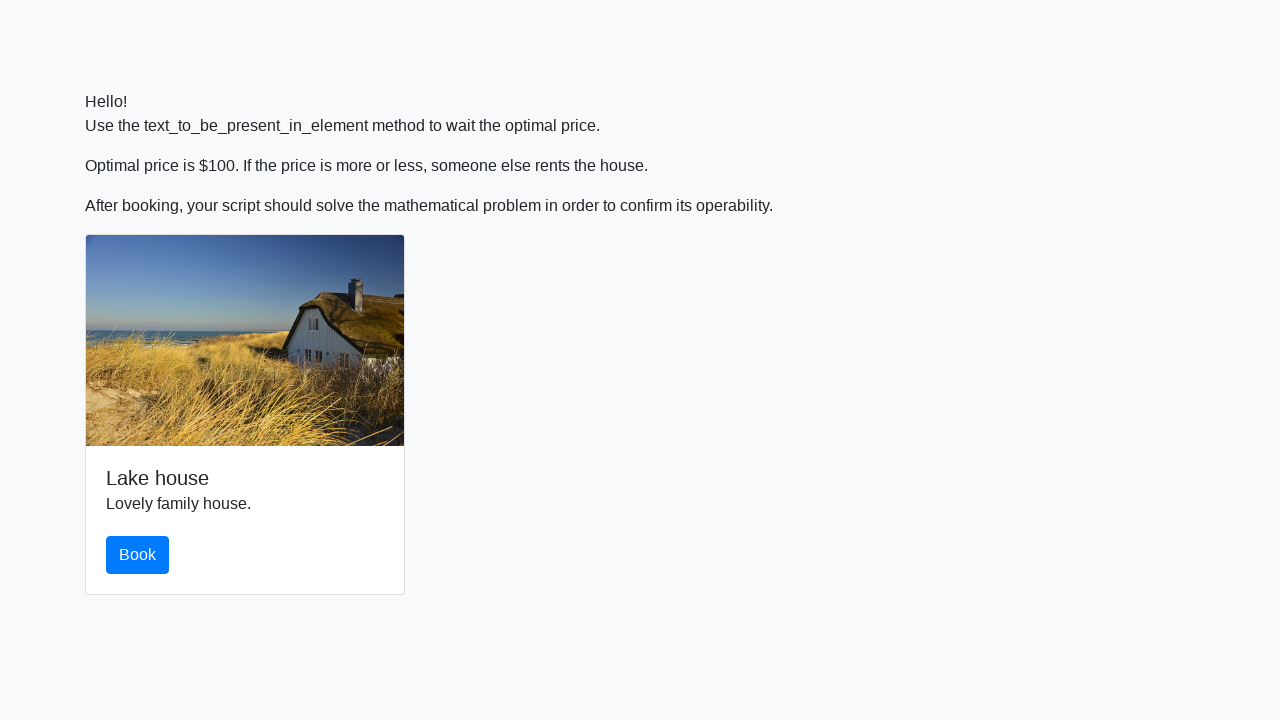

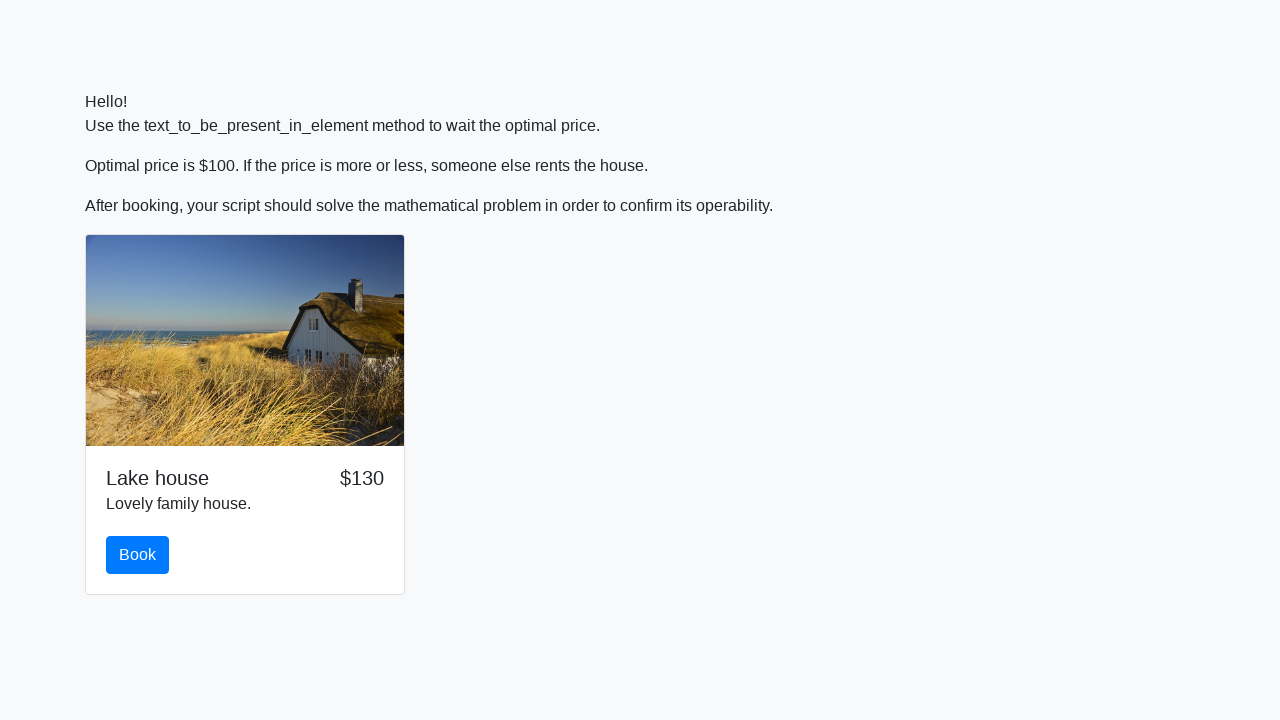